Tests Python.org search functionality by entering "pycon" in the search bar and submitting the search

Starting URL: http://python.org

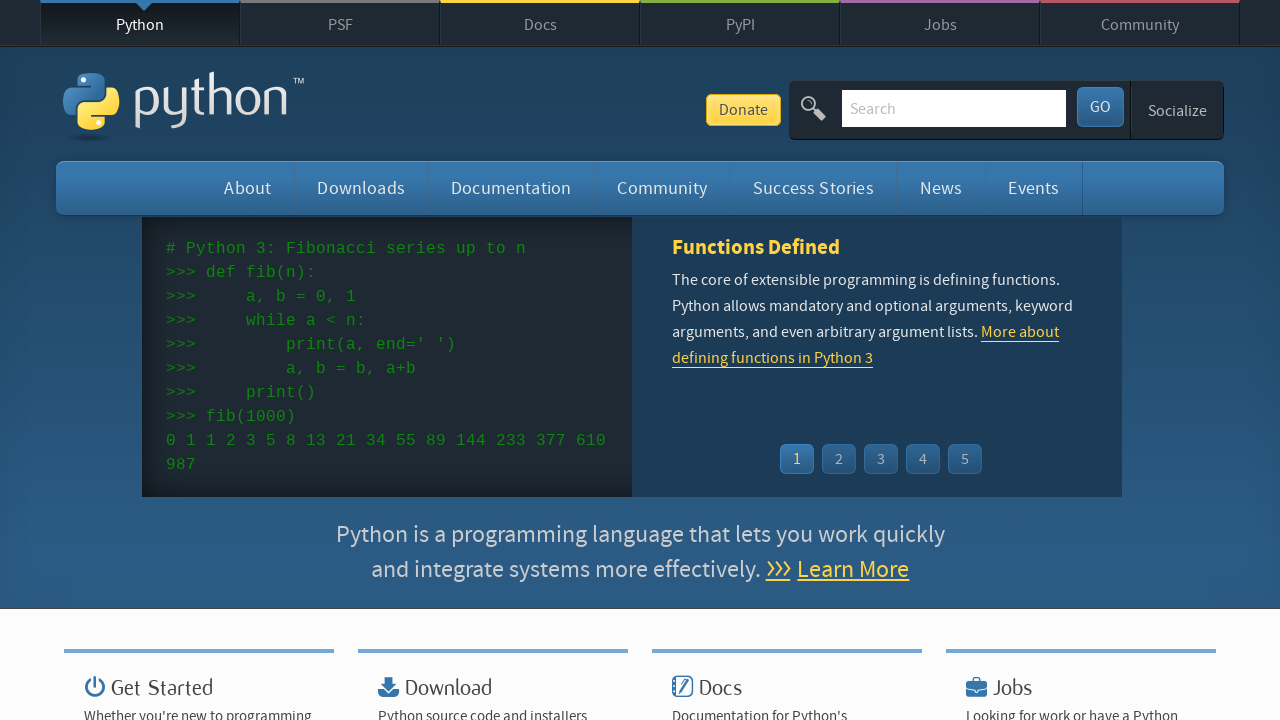

Filled search field with 'pycon' on input[name='q']
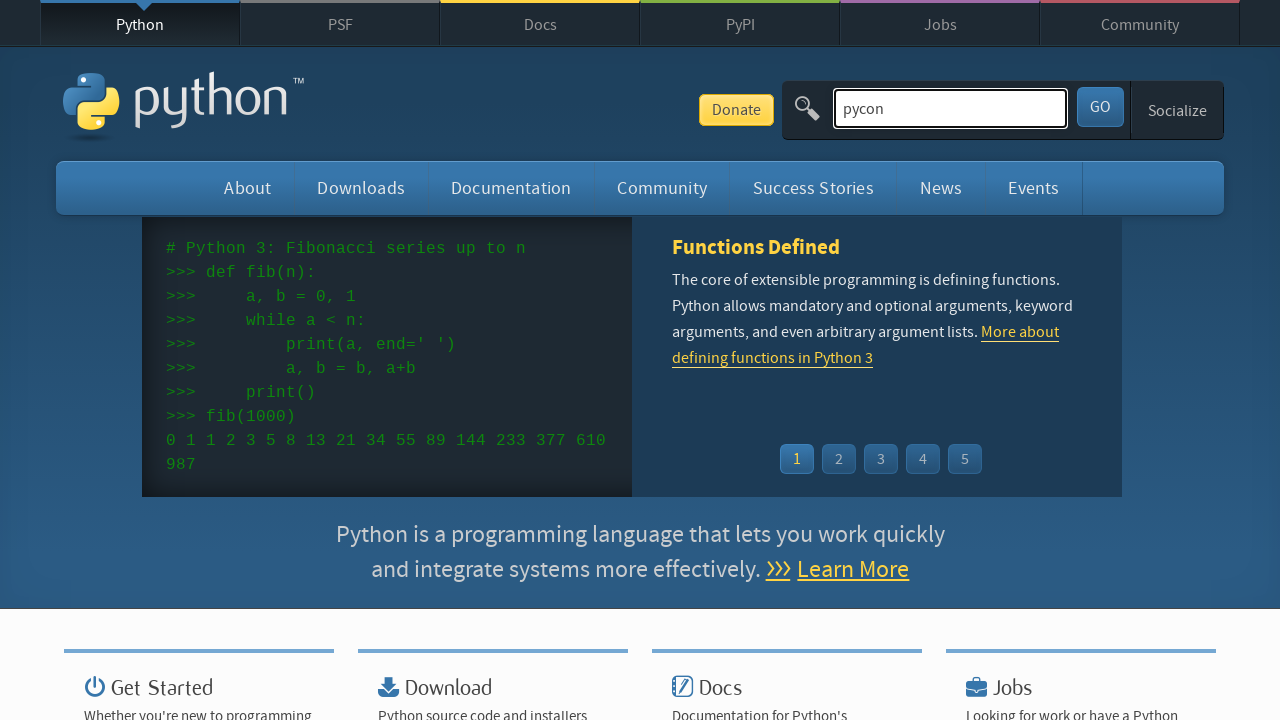

Pressed Enter to submit search on input[name='q']
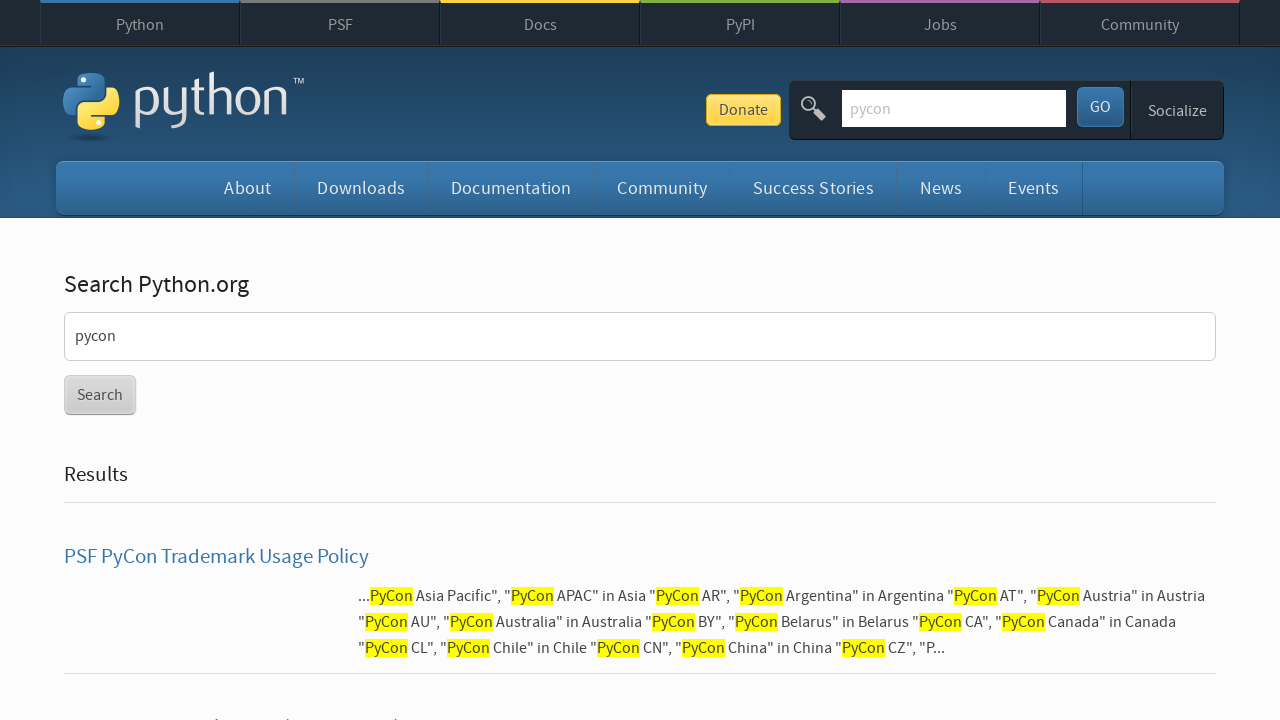

Search results page loaded (networkidle)
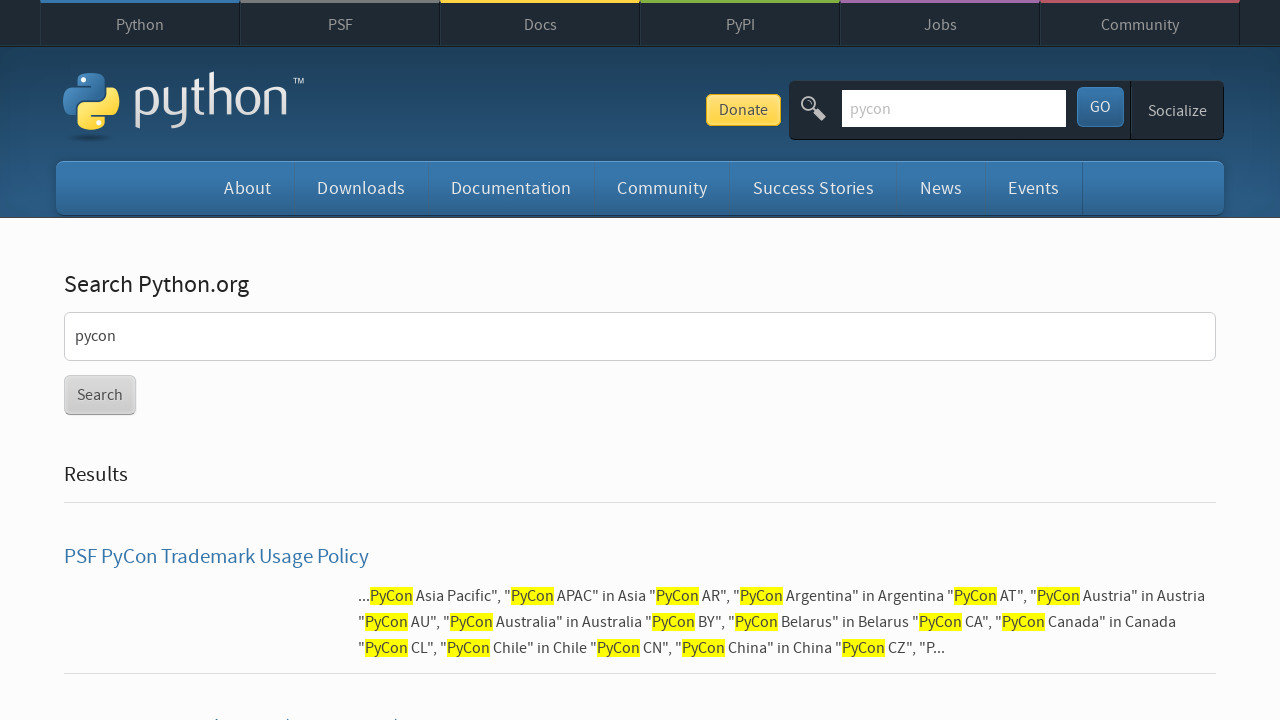

Verified that search results are present (no 'No results found' message)
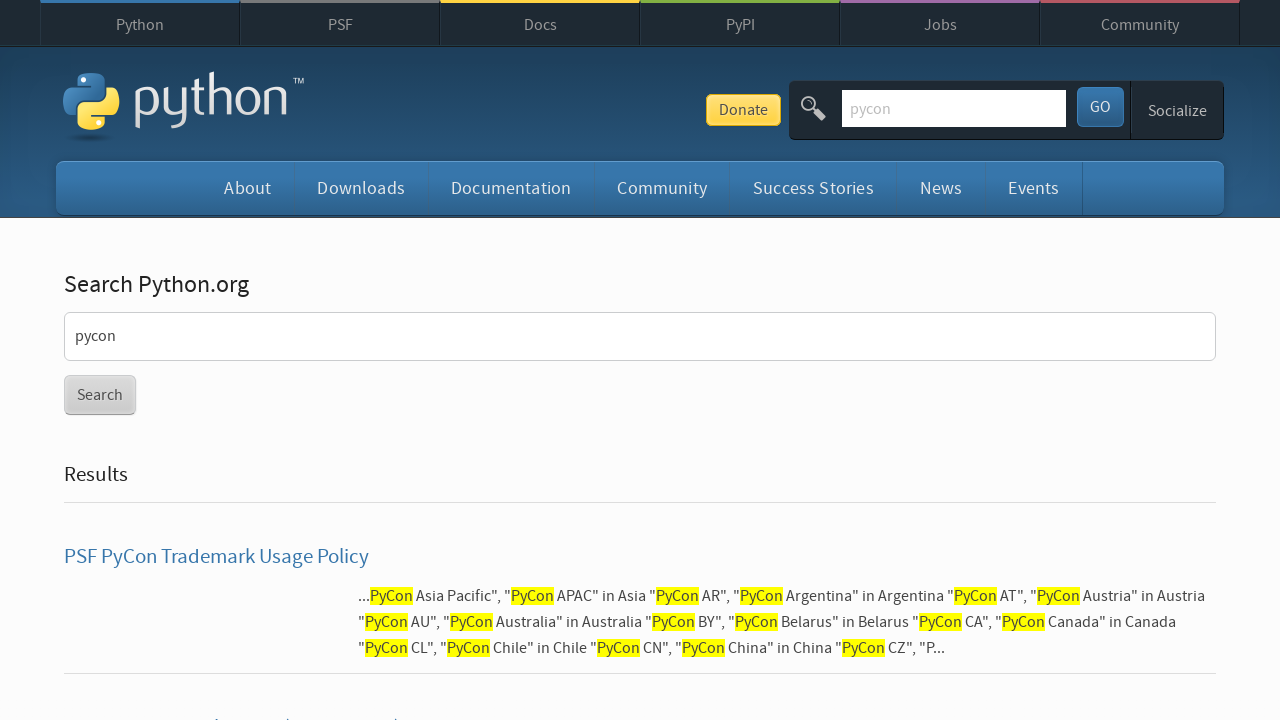

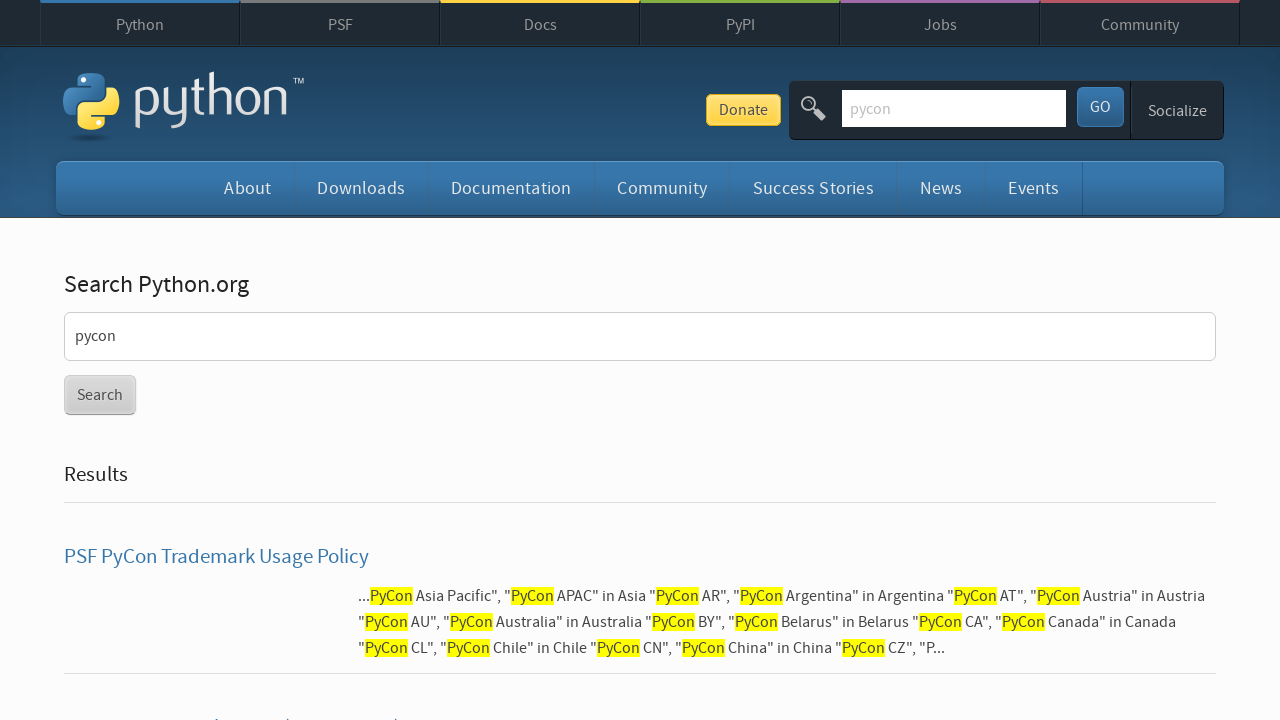